Tests interaction with shadow DOM elements by scrolling to a specific element and filling a pizza input field within nested shadow roots

Starting URL: https://selectorshub.com/xpath-practice-page/

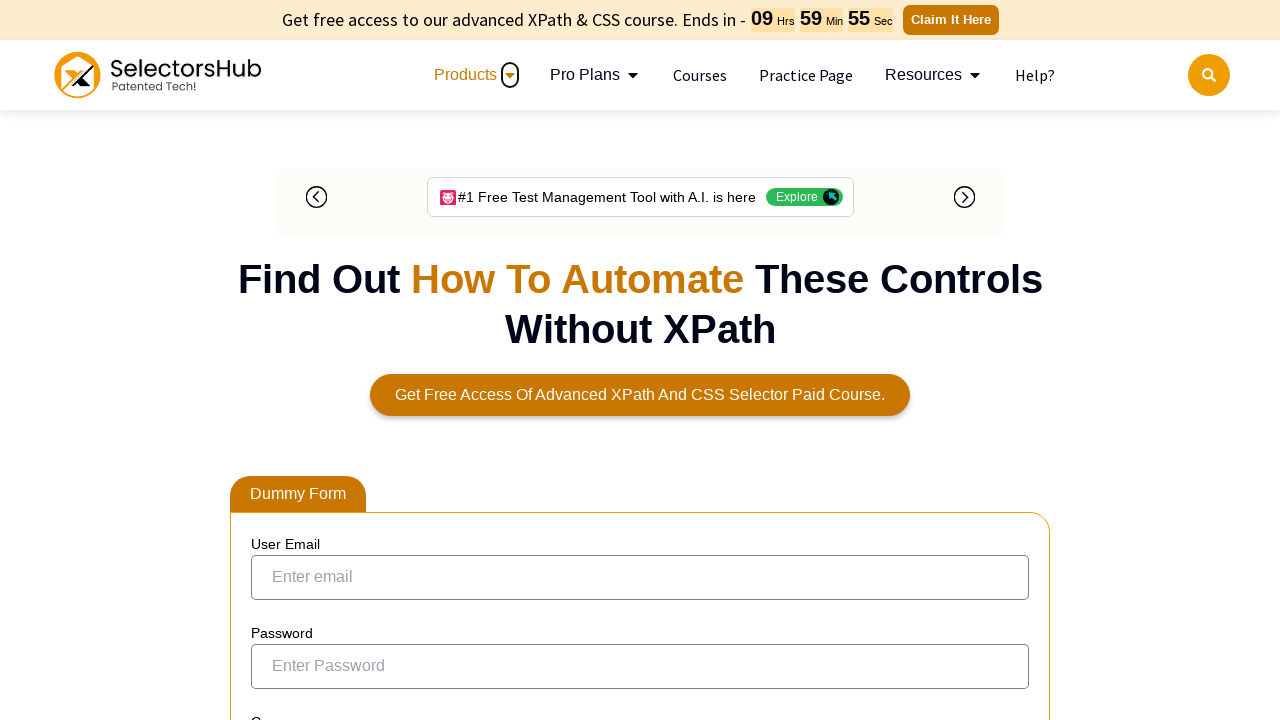

Scrolled to userName div element
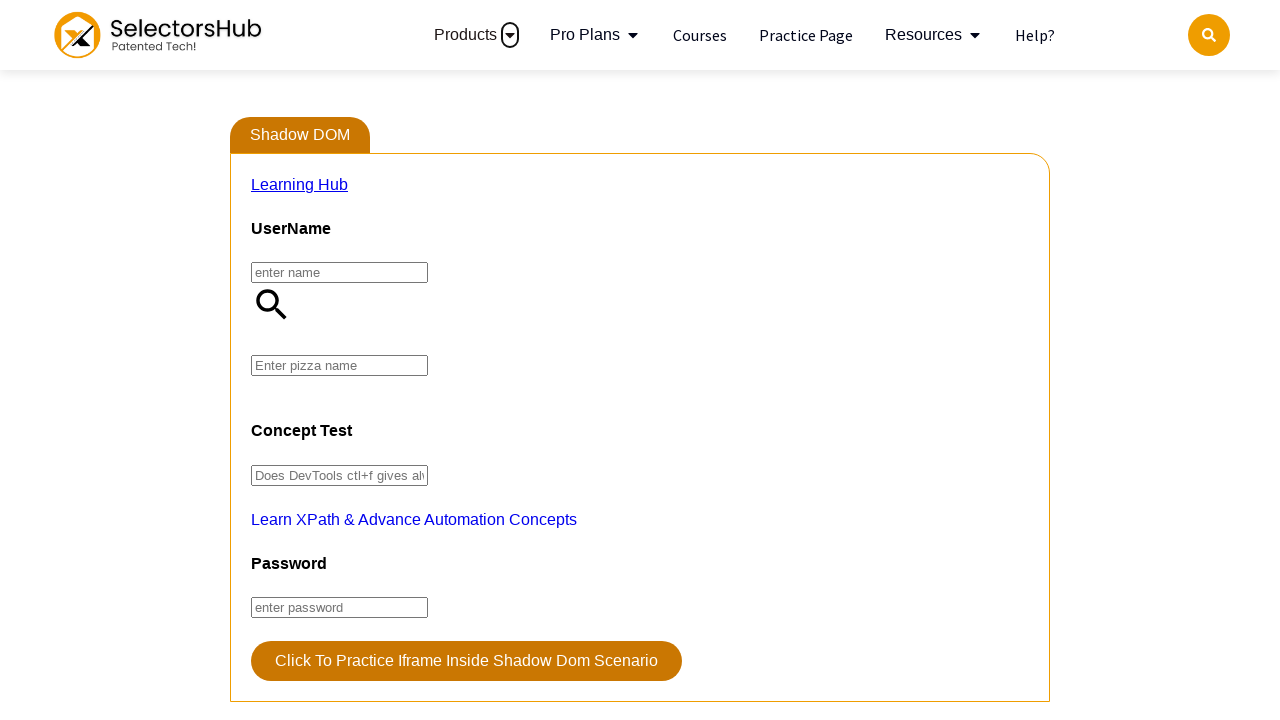

Filled pizza input field with 'farmhouse' through nested shadow DOM
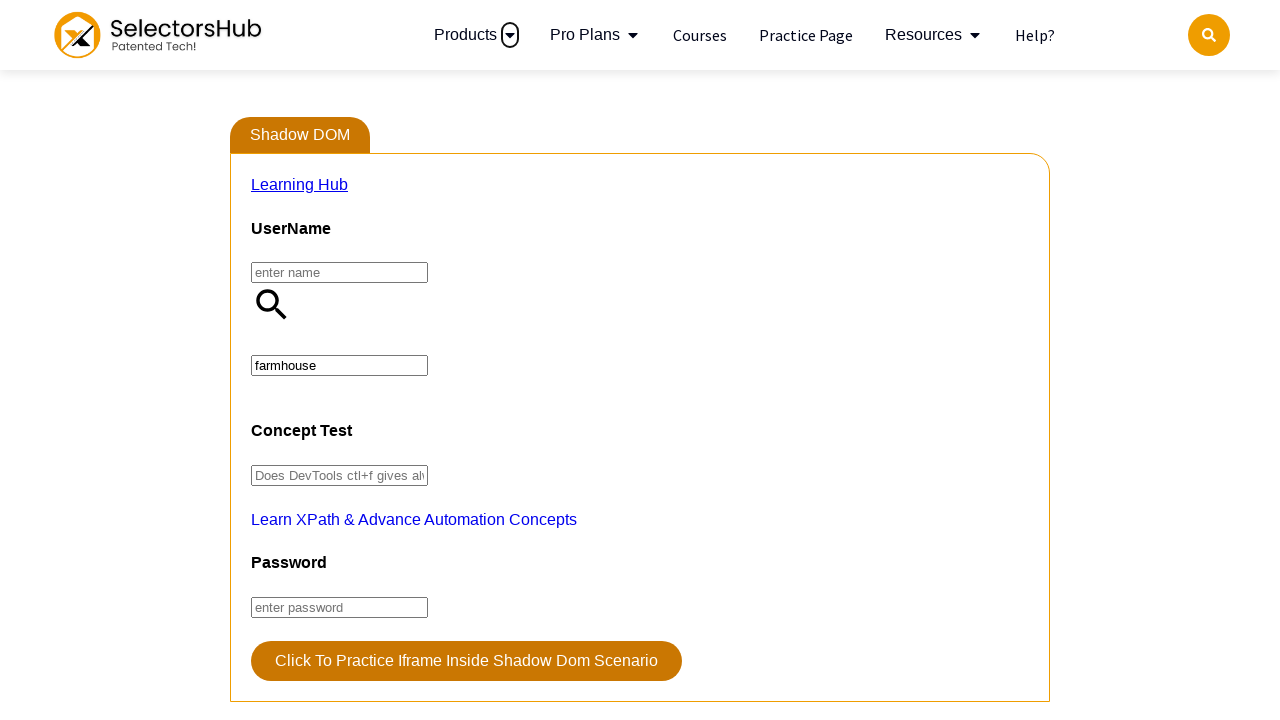

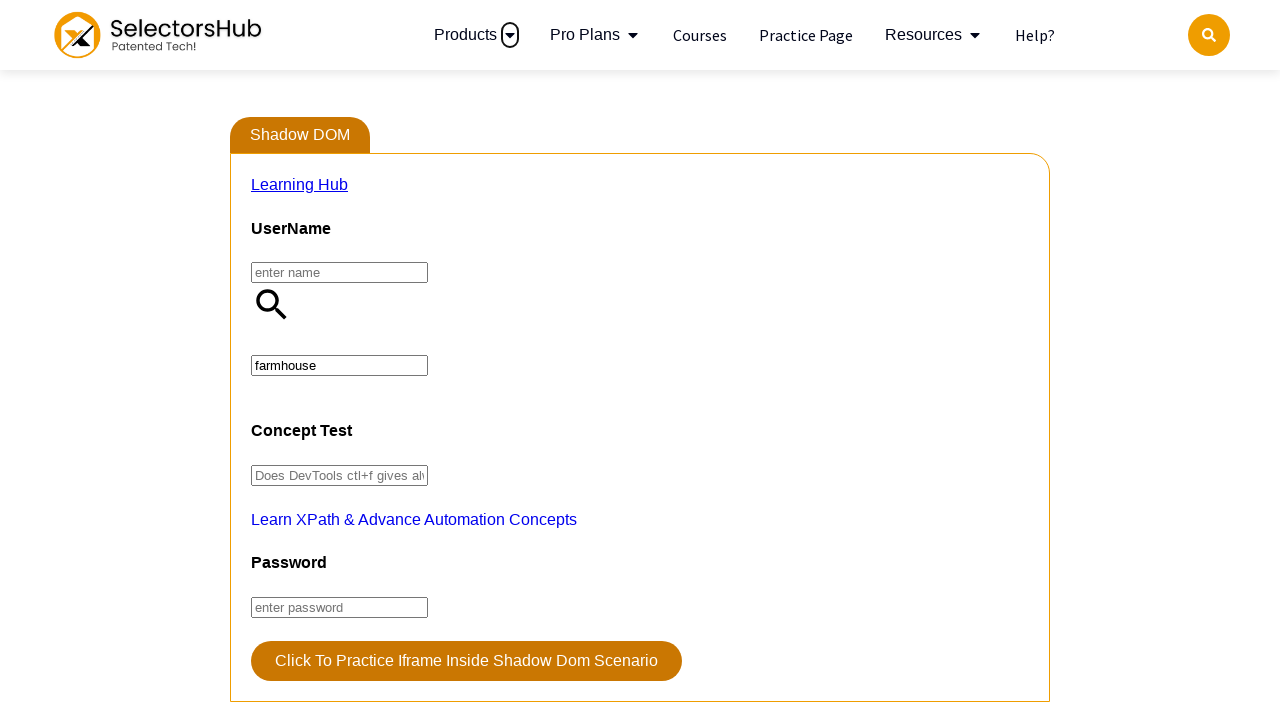